Tests that clicking Clear completed removes completed items

Starting URL: https://demo.playwright.dev/todomvc

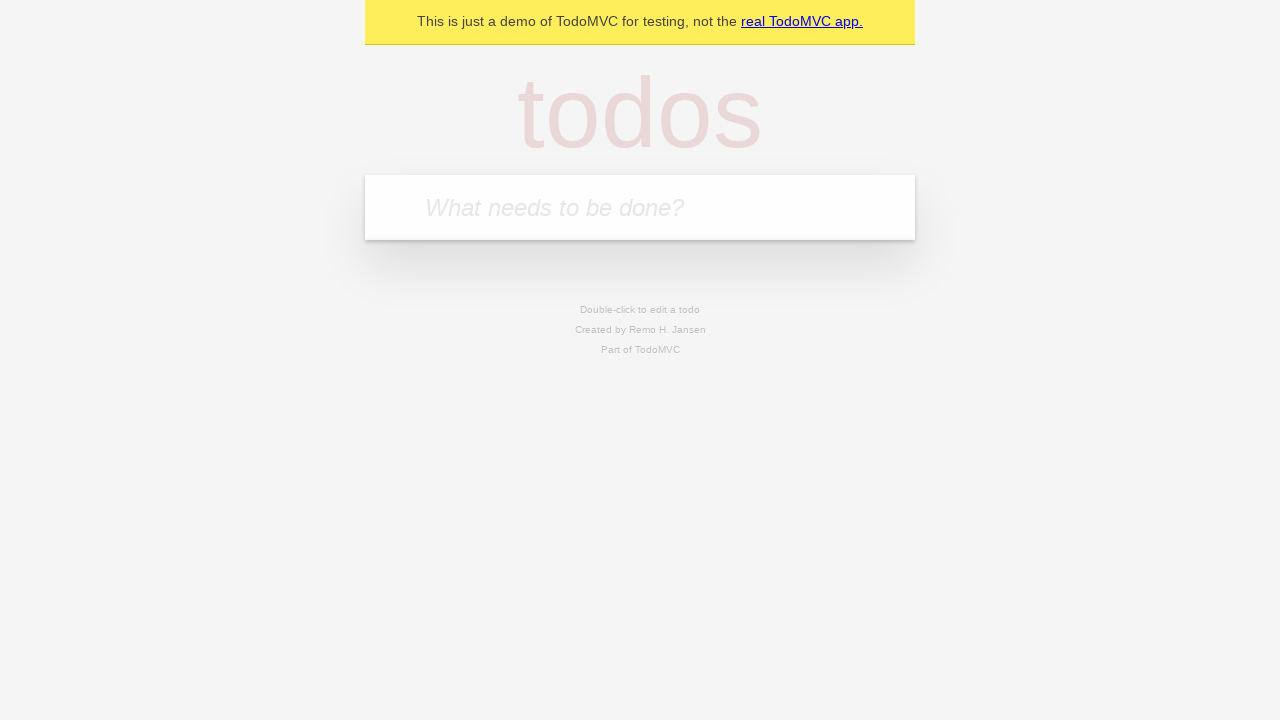

Filled new todo input with 'buy some cheese' on .new-todo
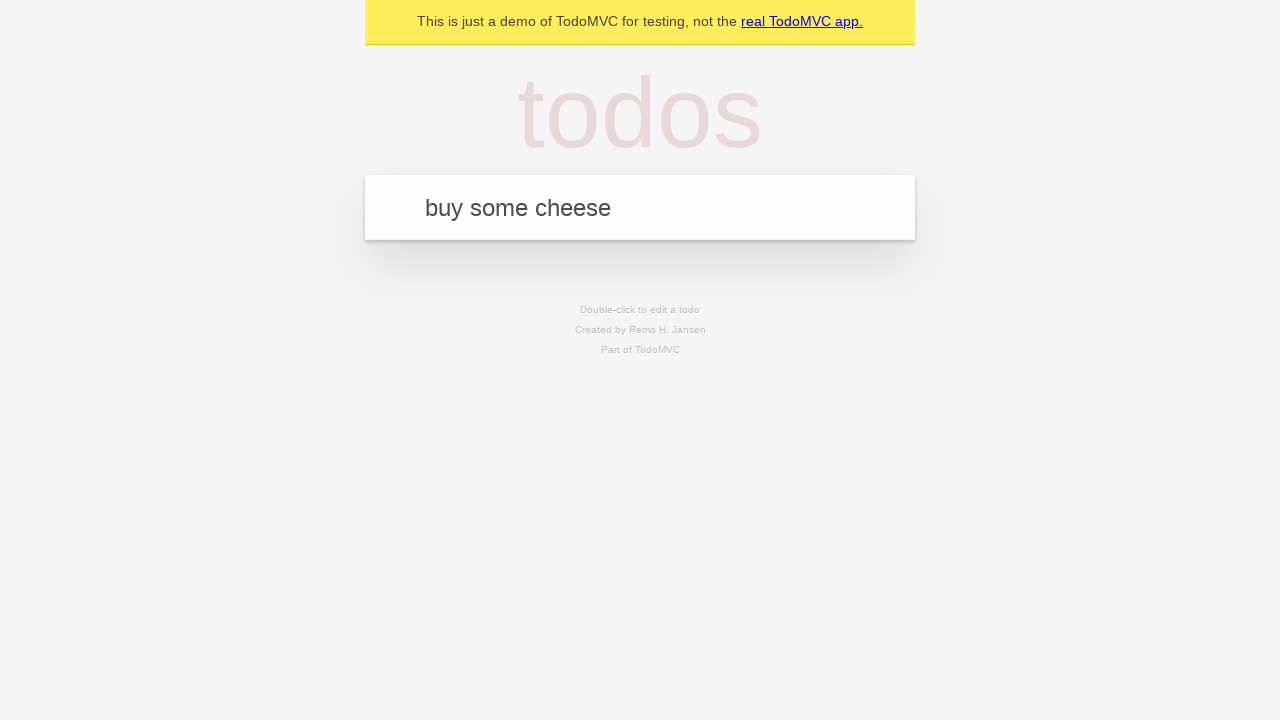

Pressed Enter to add first todo on .new-todo
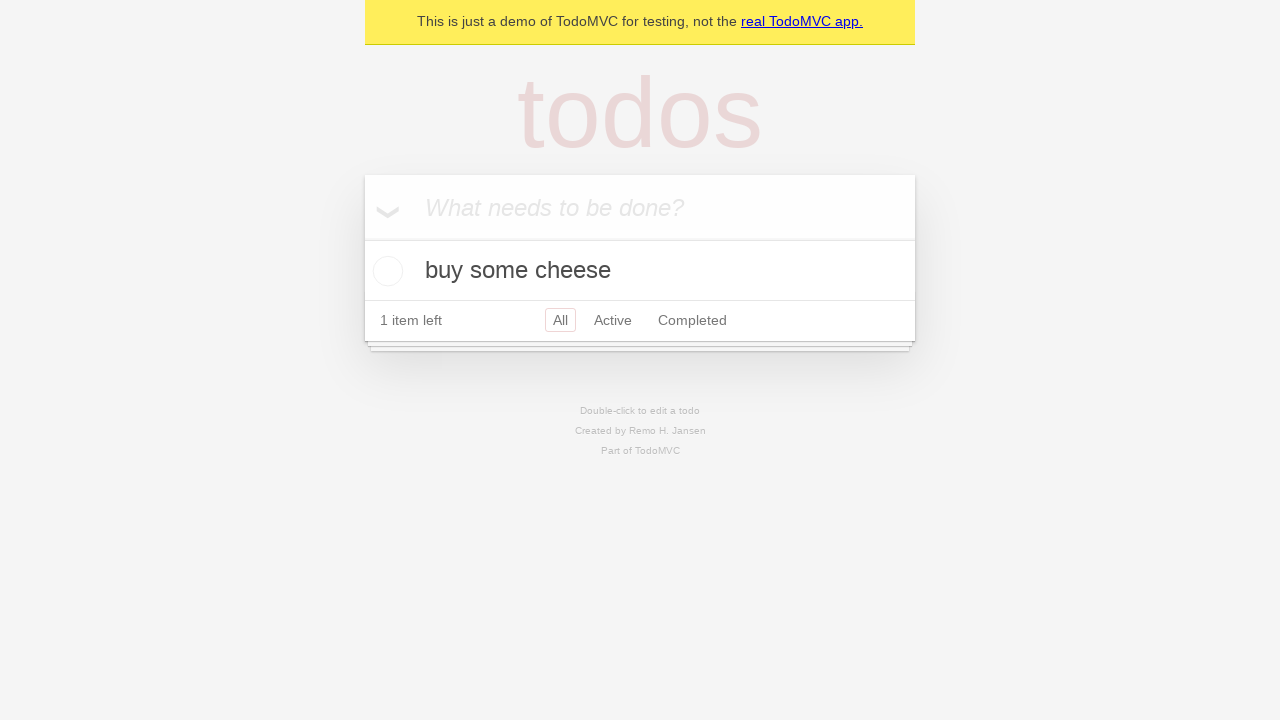

Filled new todo input with 'feed the cat' on .new-todo
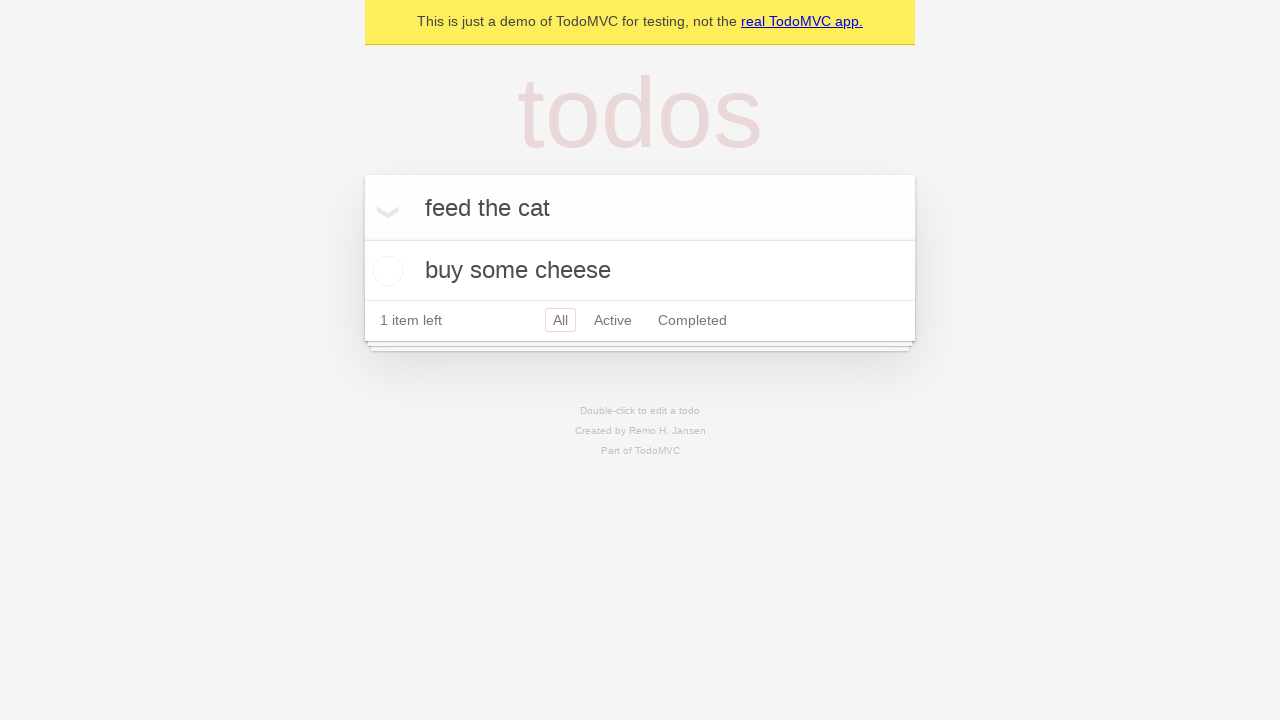

Pressed Enter to add second todo on .new-todo
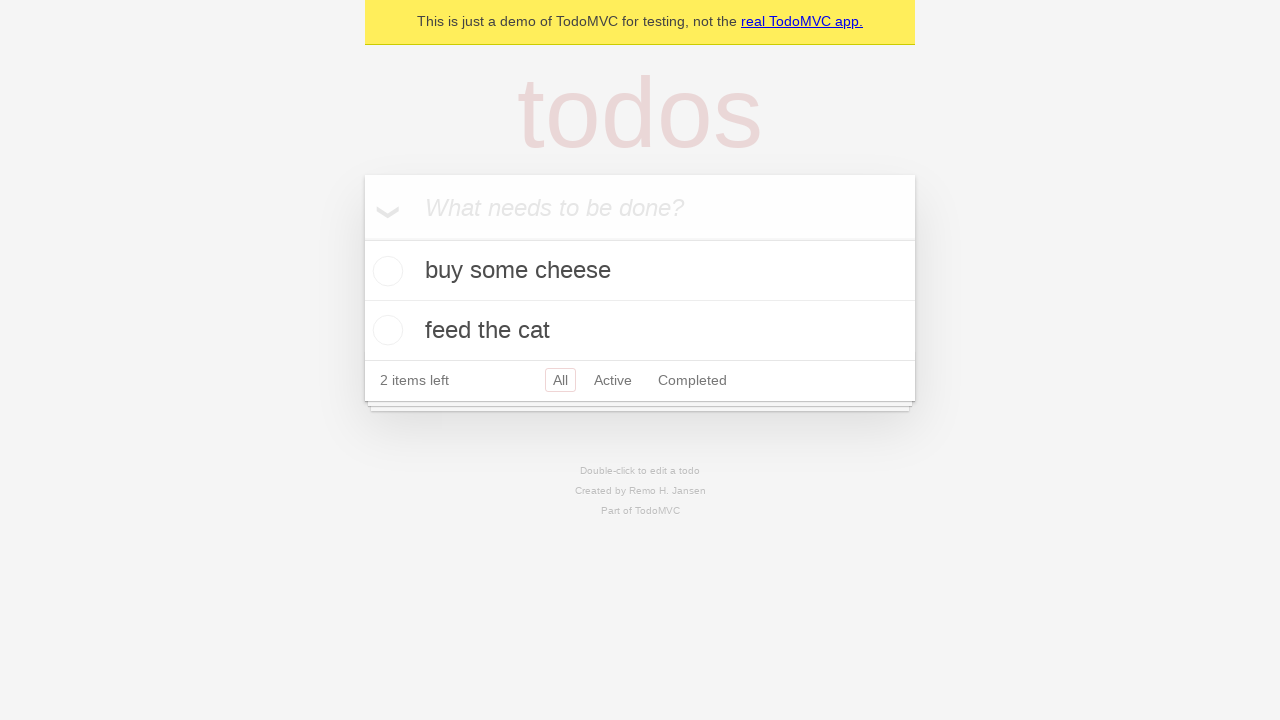

Filled new todo input with 'book a doctors appointment' on .new-todo
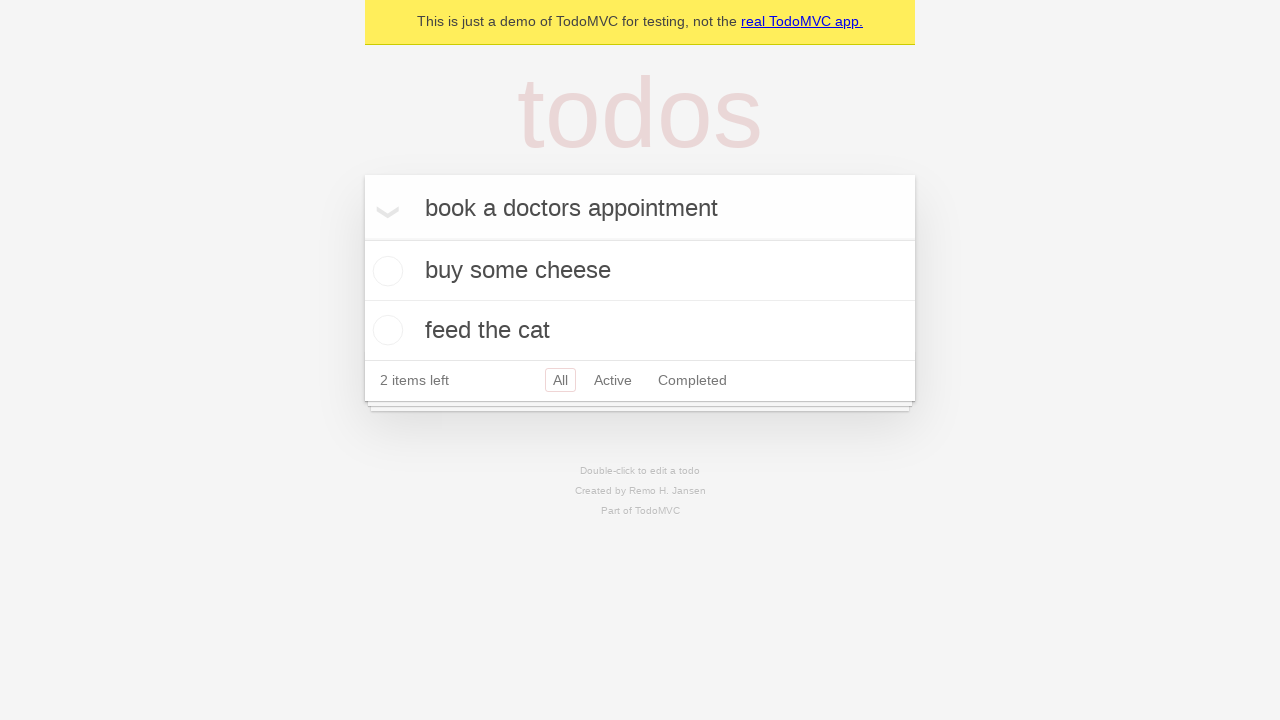

Pressed Enter to add third todo on .new-todo
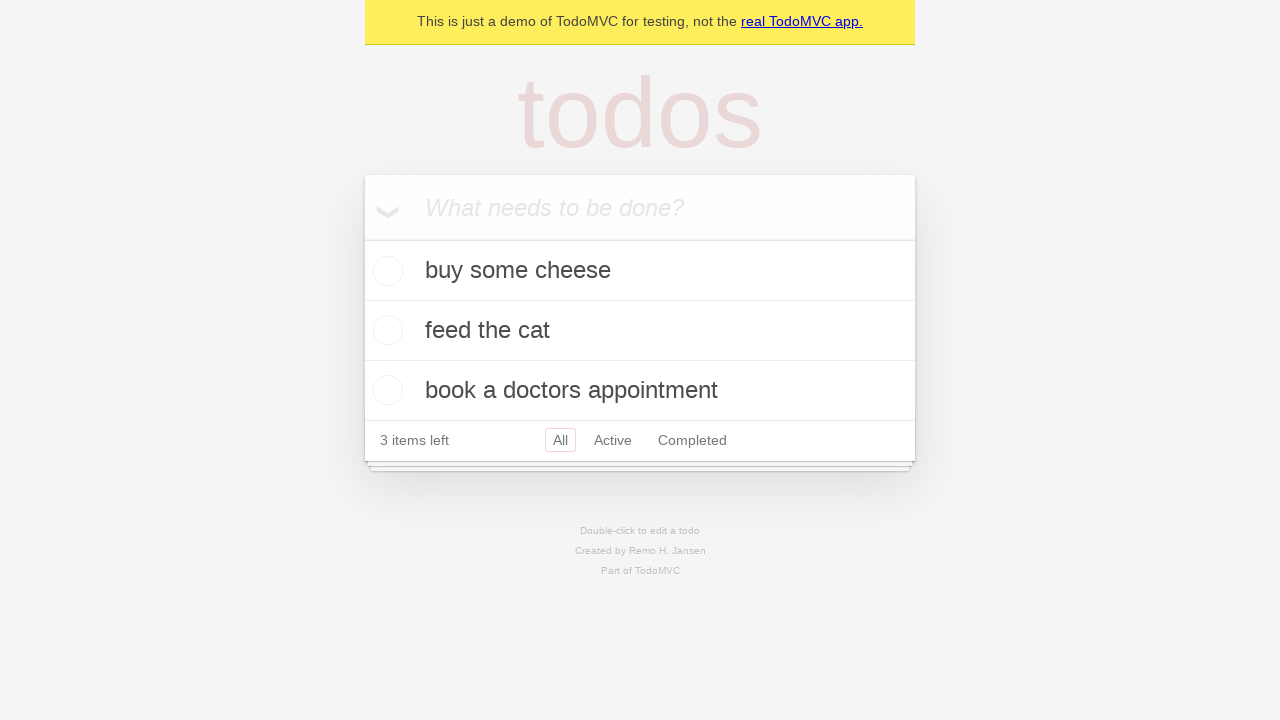

Checked the second todo item as completed at (385, 330) on .todo-list li >> nth=1 >> .toggle
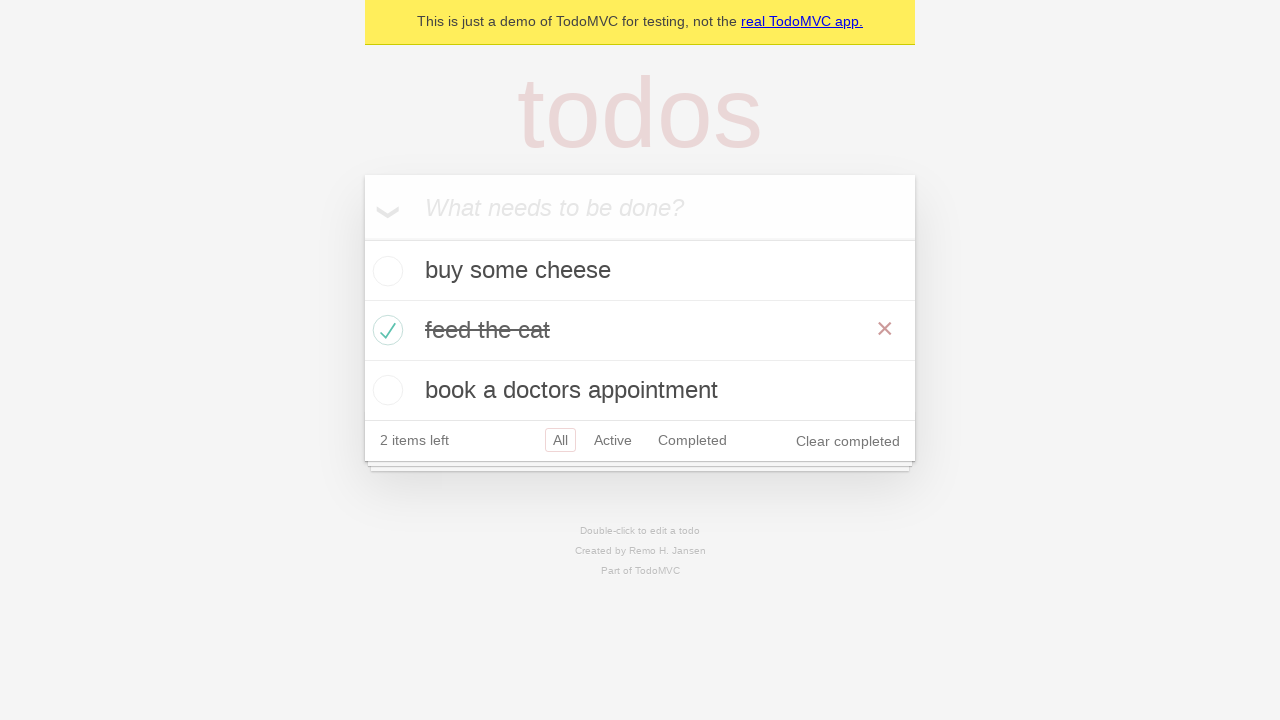

Clicked 'Clear completed' button to remove completed items at (848, 441) on .clear-completed
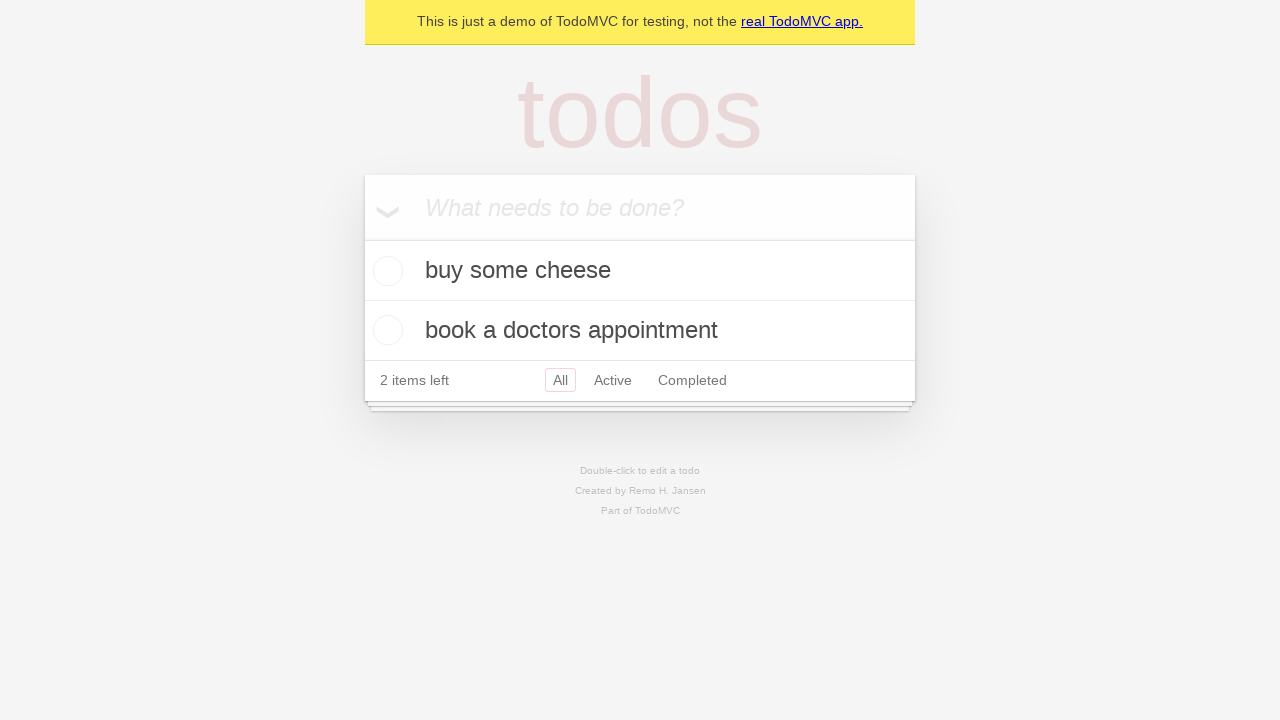

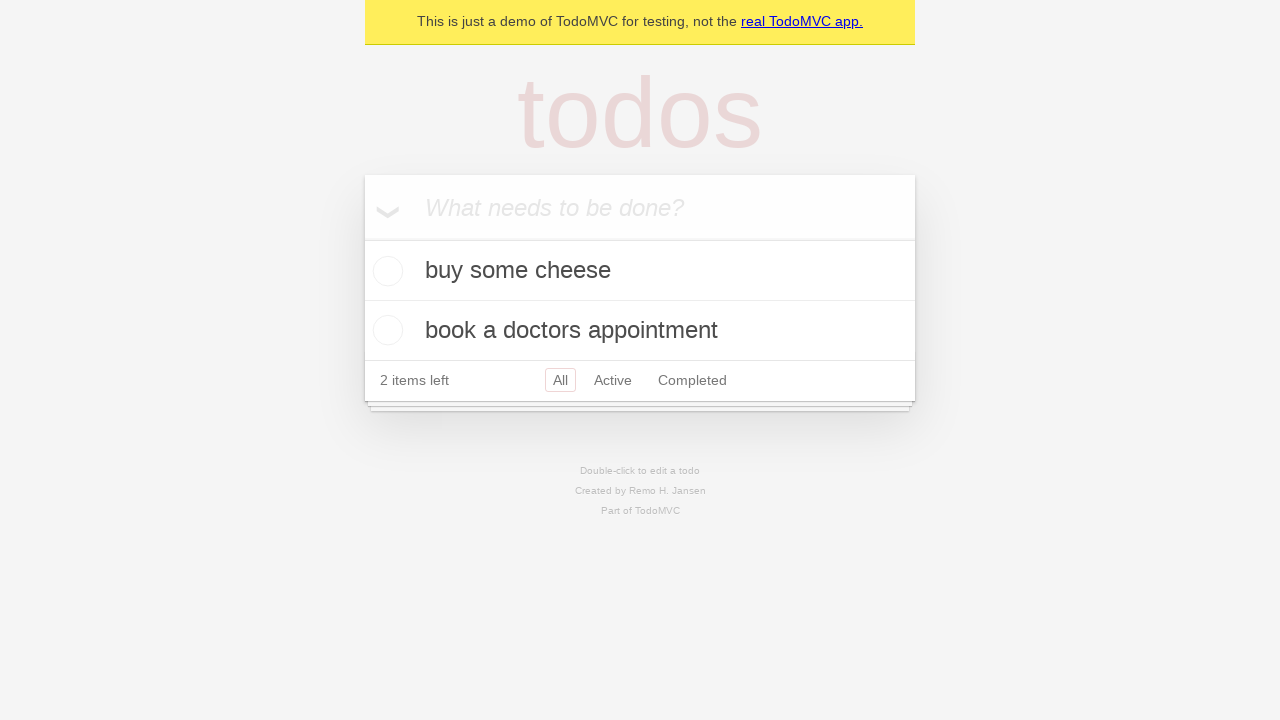